Tests triangle application correctly identifies an isosceles triangle when side 1 and side 2 are equal (8, 8, 12)

Starting URL: https://testpages.eviltester.com/styled/apps/triangle/triangle001.html

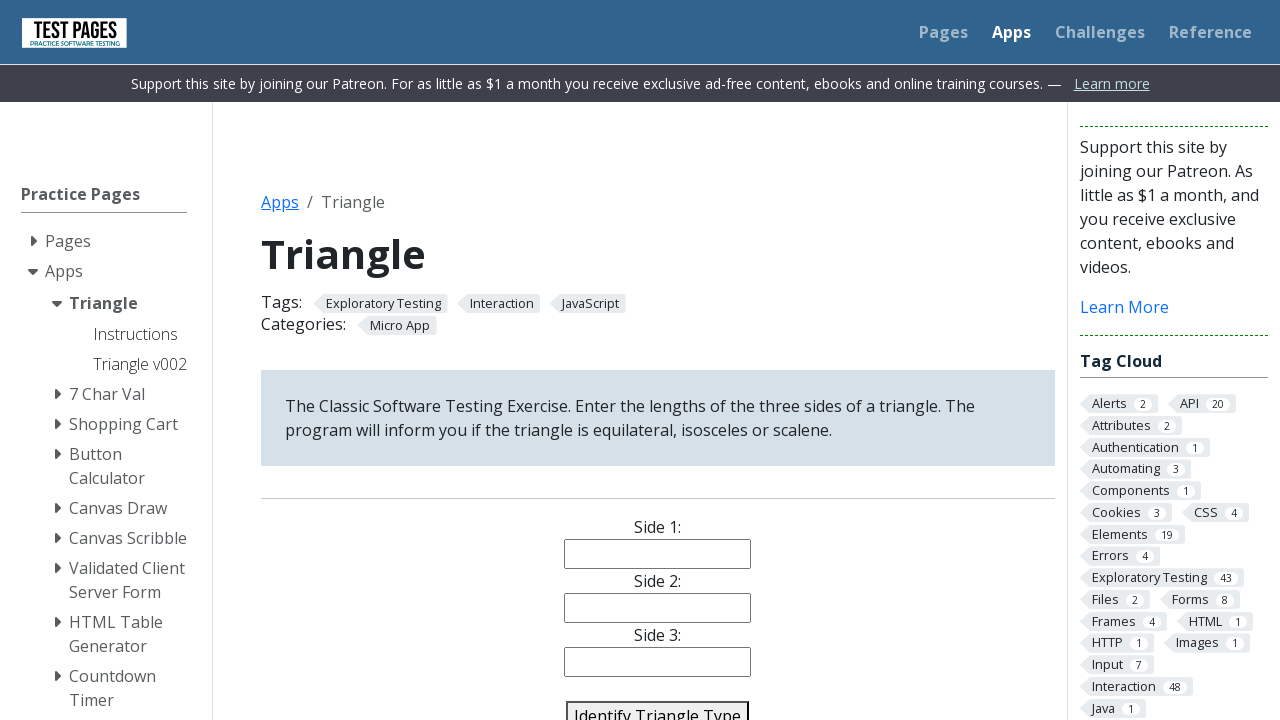

Filled side 1 field with value 8 on #side1
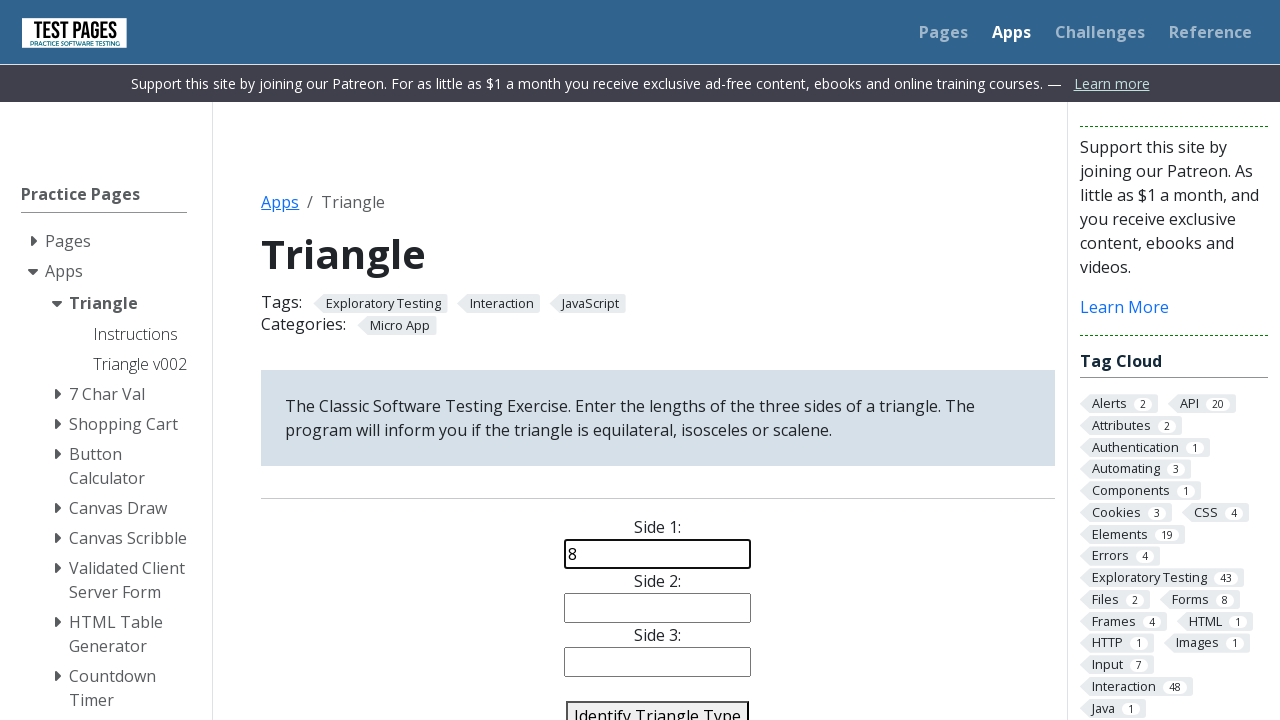

Filled side 2 field with value 8 on #side2
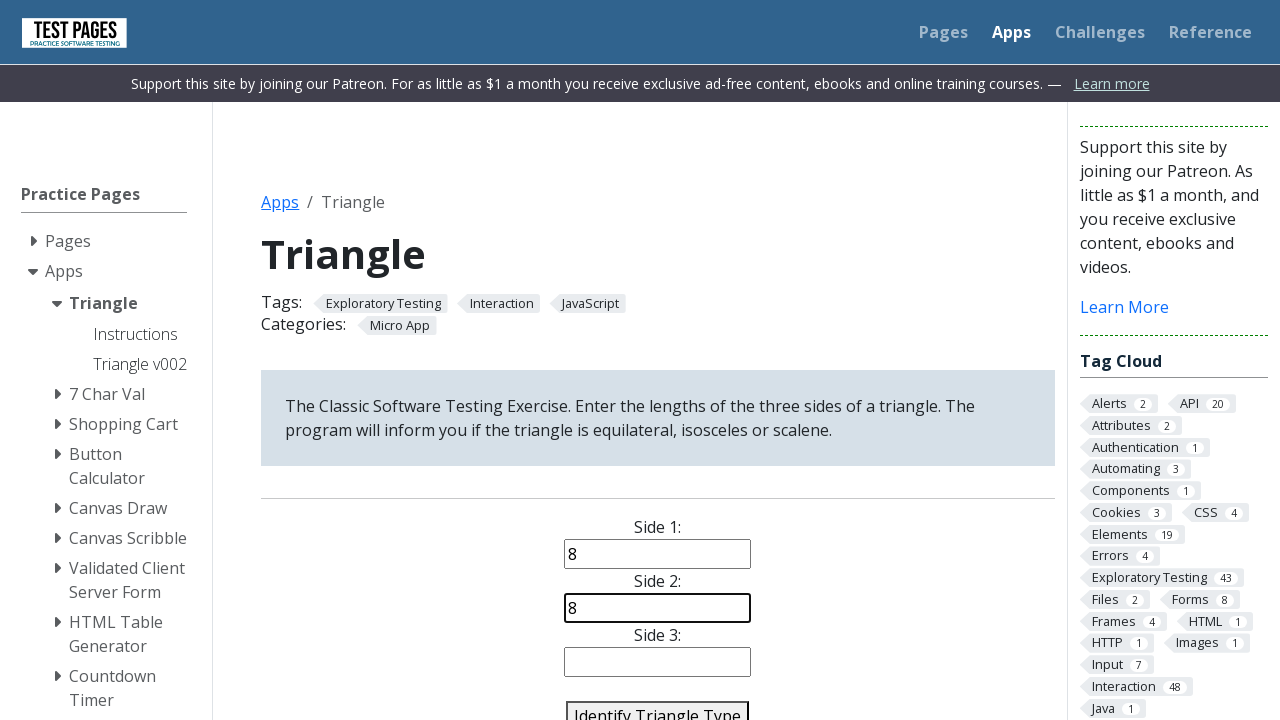

Filled side 3 field with value 12 on #side3
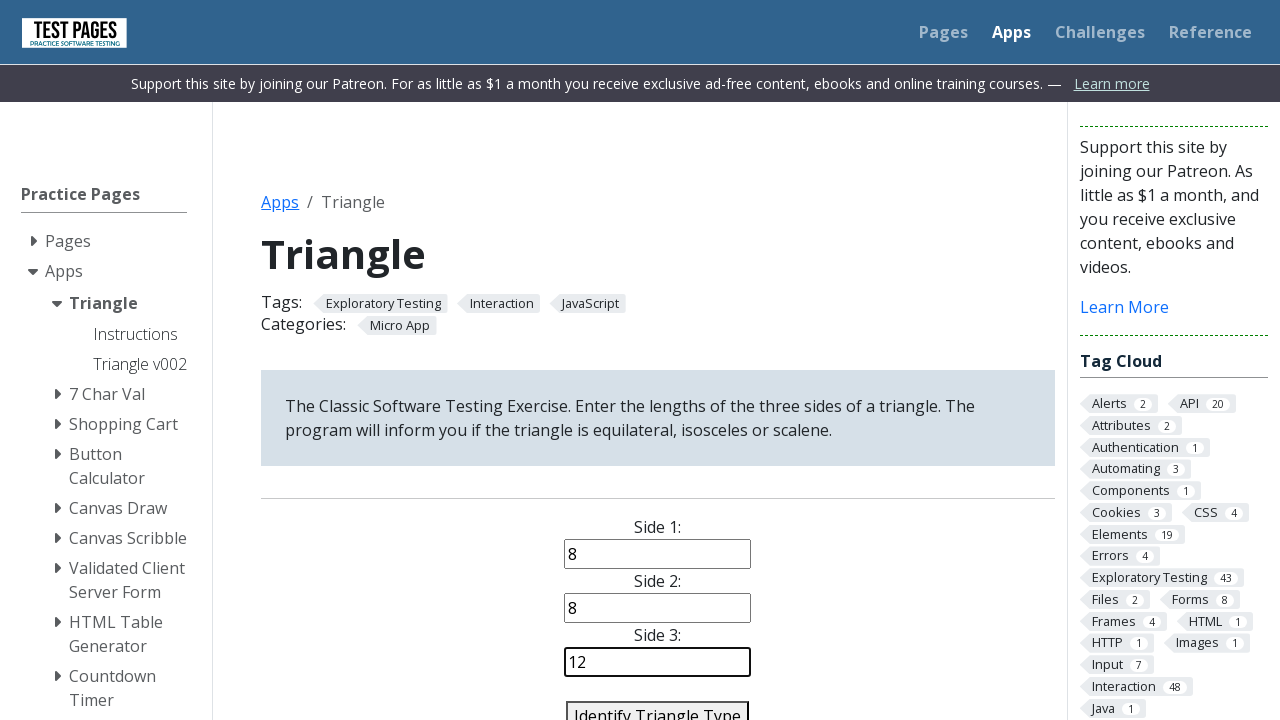

Clicked identify triangle button at (658, 705) on #identify-triangle-action
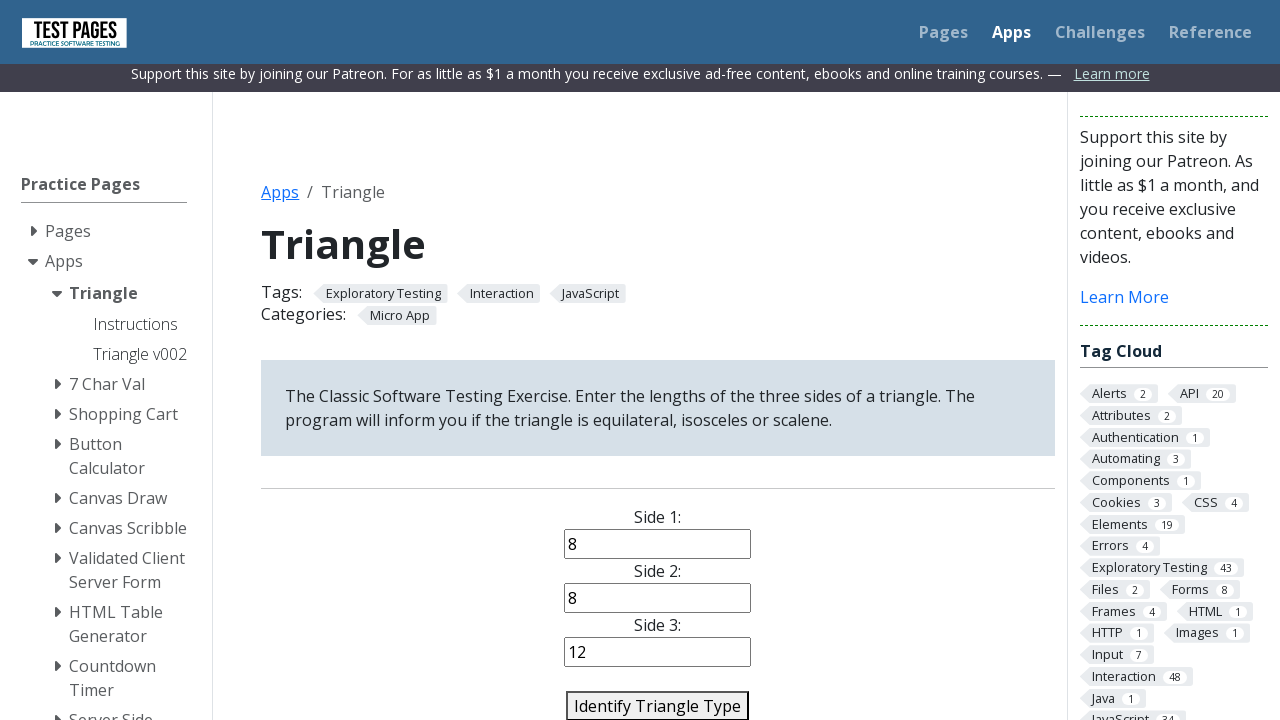

Triangle type result appeared on page
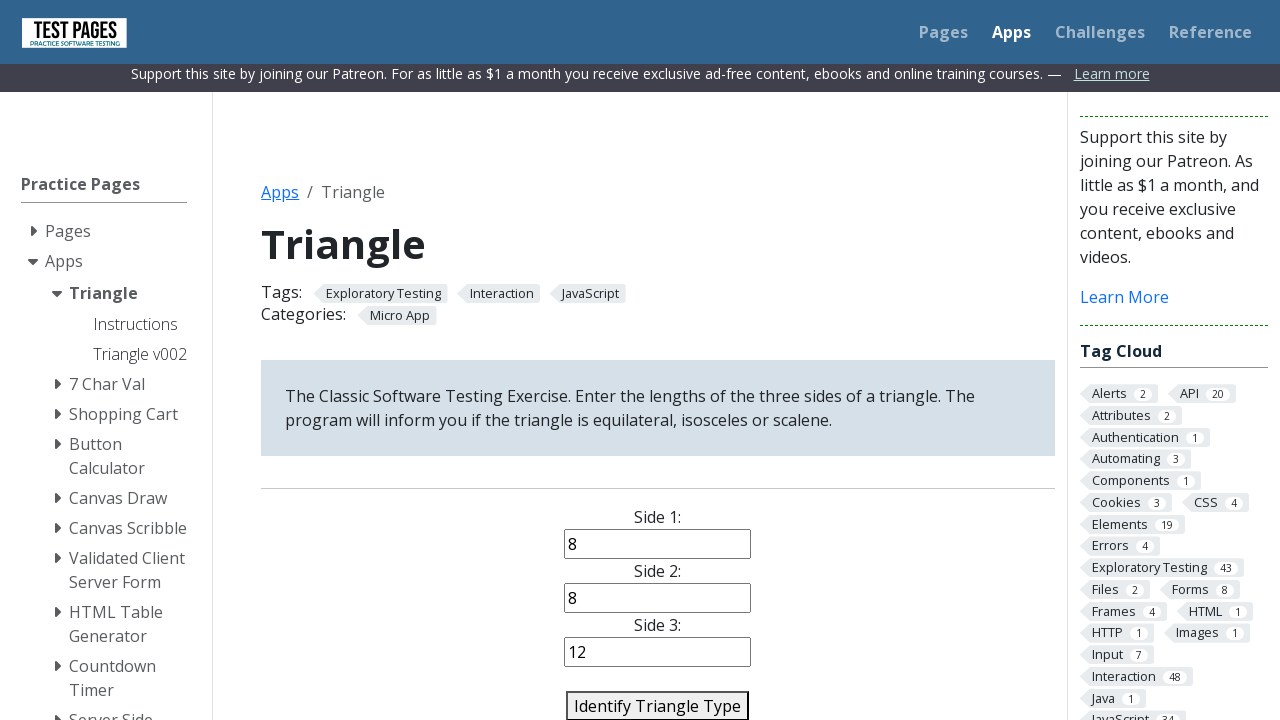

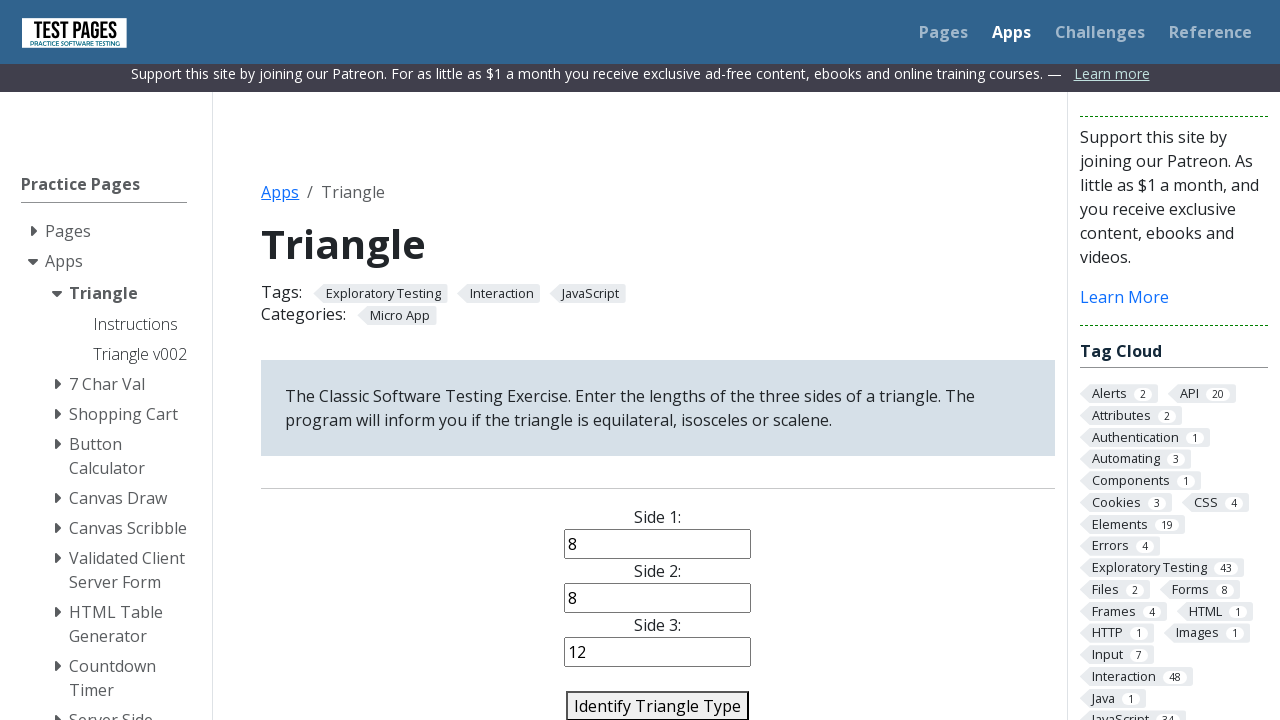